Tests JavaScript alert handling by clicking a button to trigger an alert and then accepting it

Starting URL: http://demo.automationtesting.in/Alerts.html

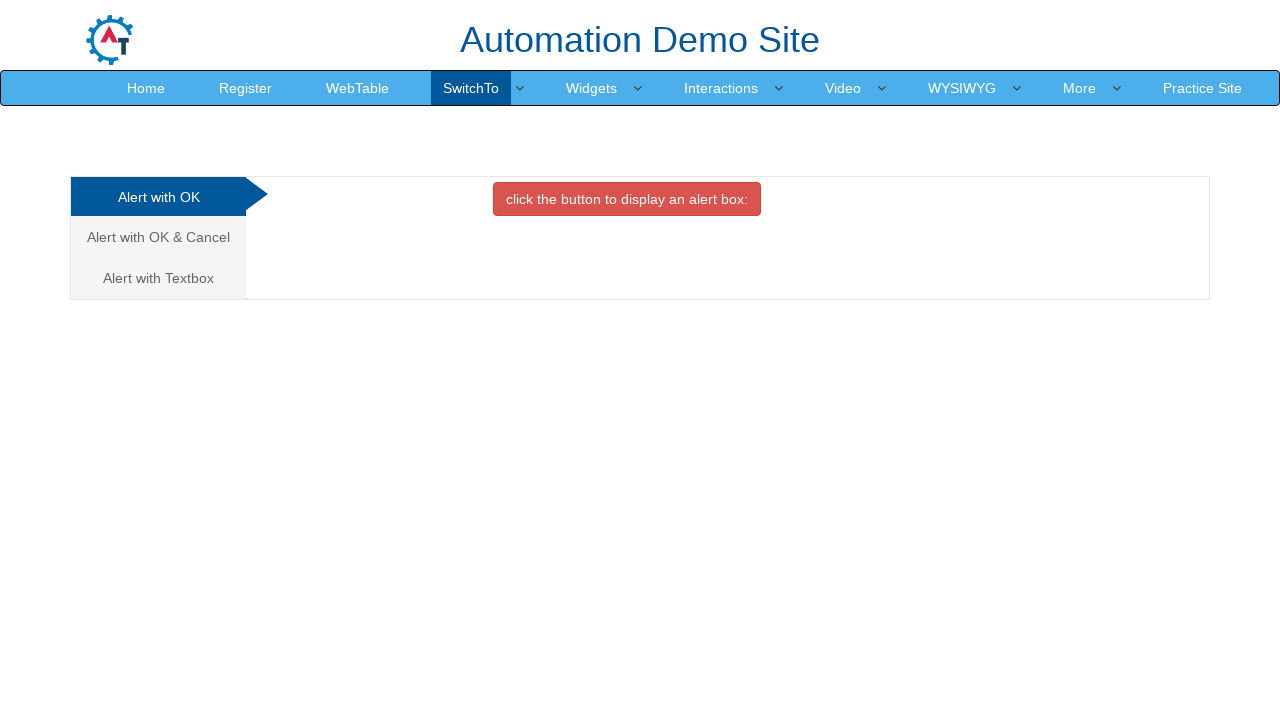

Clicked on the alert tab/link at (158, 197) on xpath=//button[contains(text(),'an  ')]/preceding::a[3]
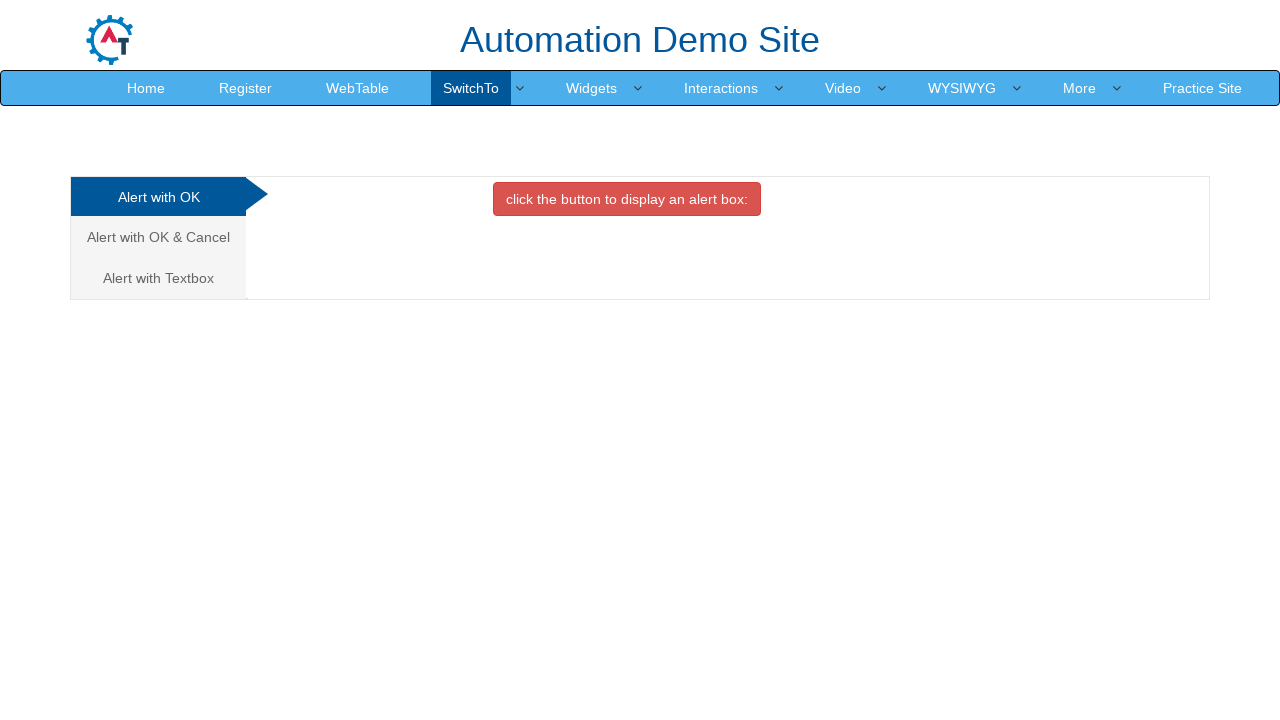

Clicked the button to trigger the alert at (627, 199) on xpath=//button[contains(text(),'an  ')]
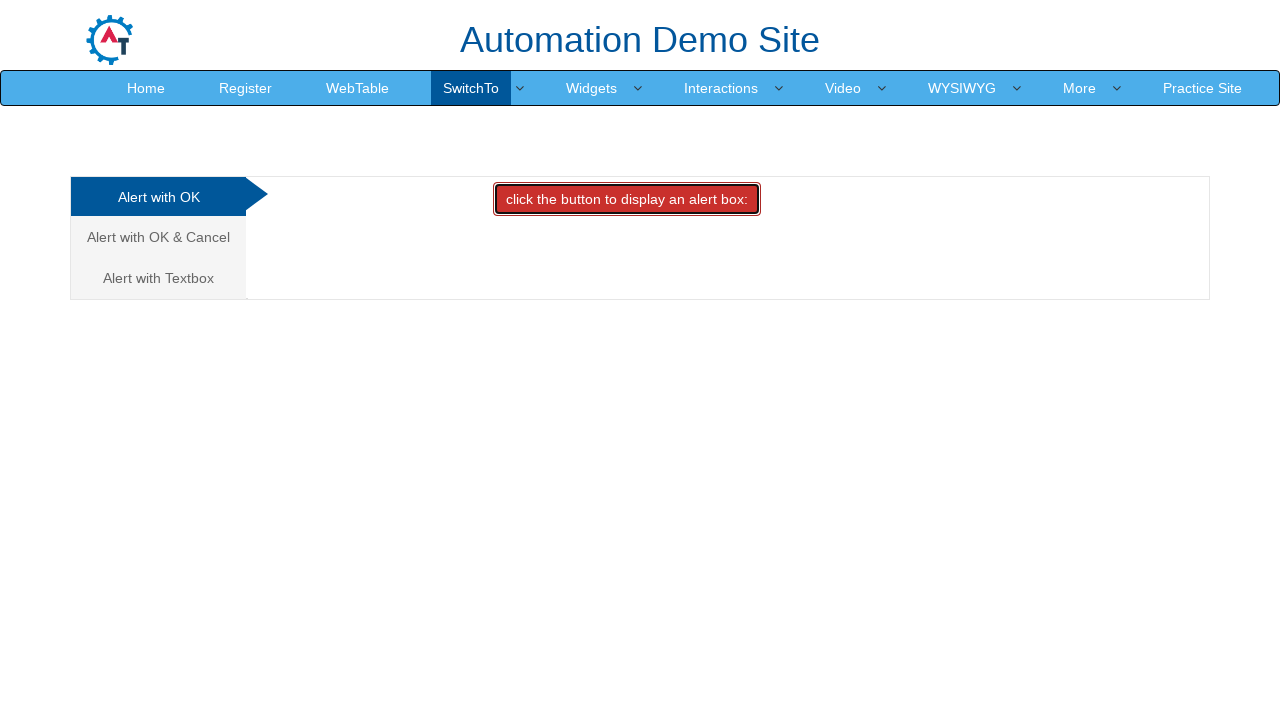

Set up dialog handler to accept alerts
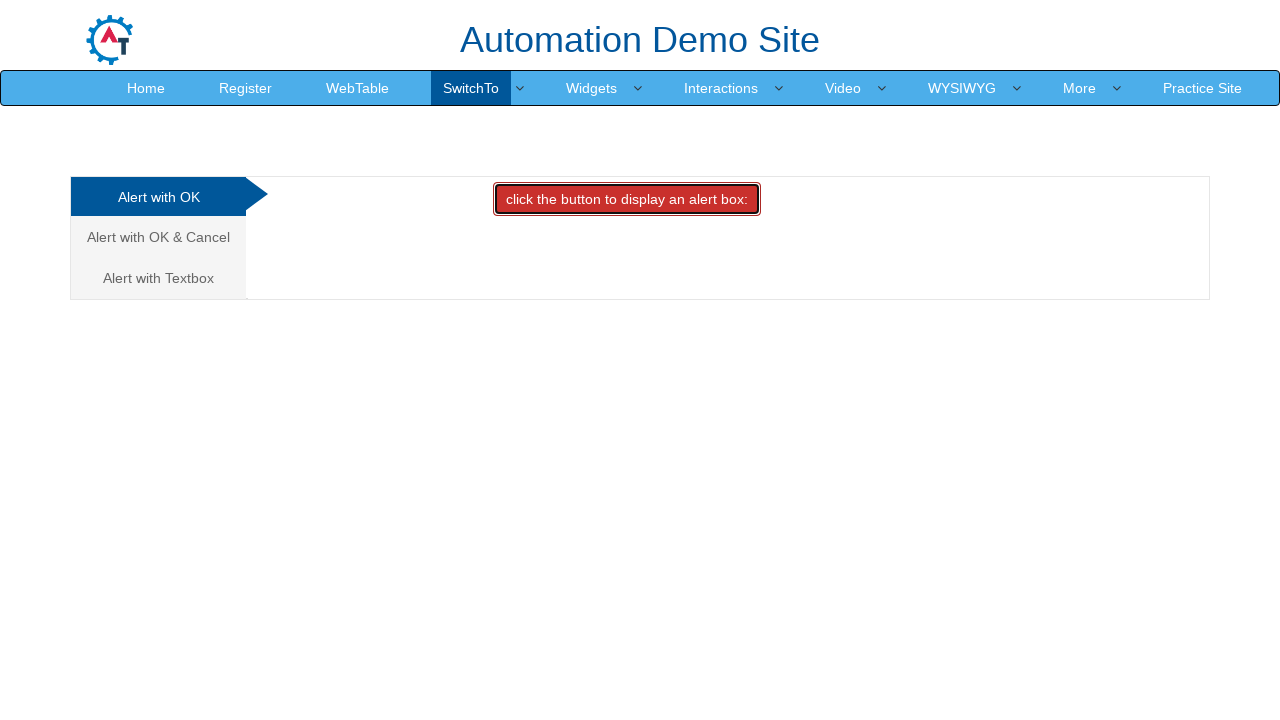

Waited for alert interaction to complete
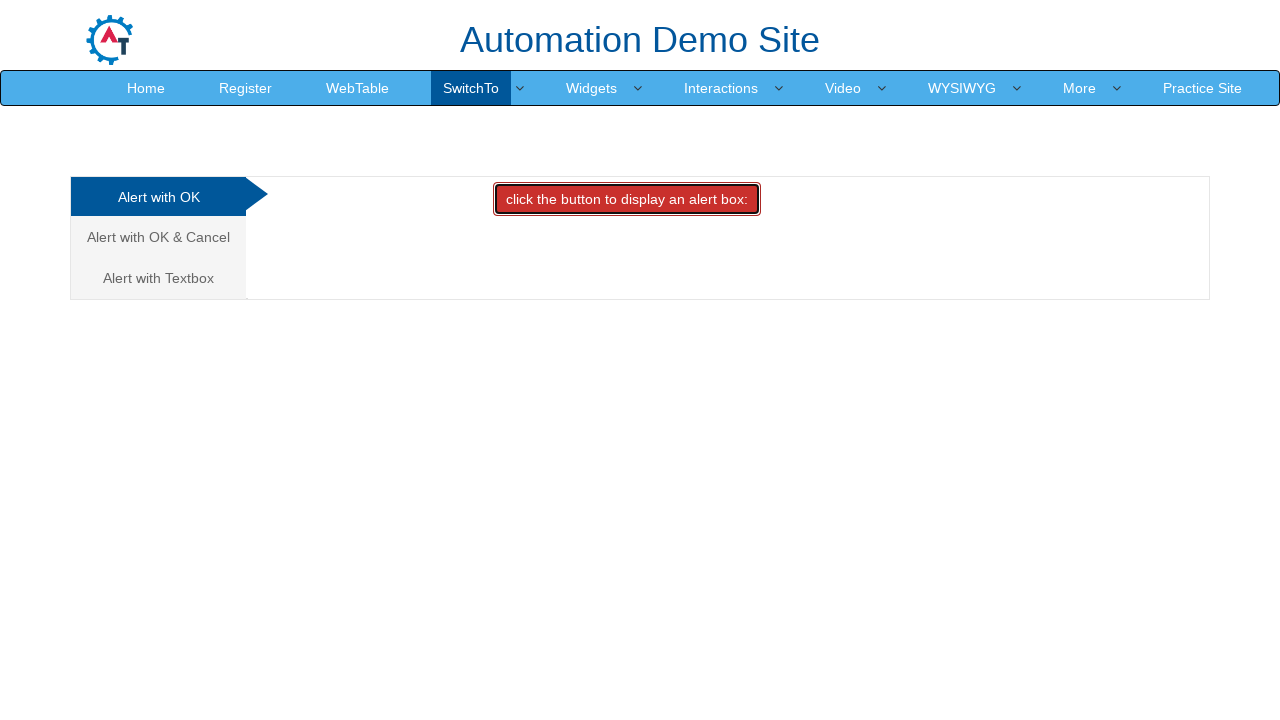

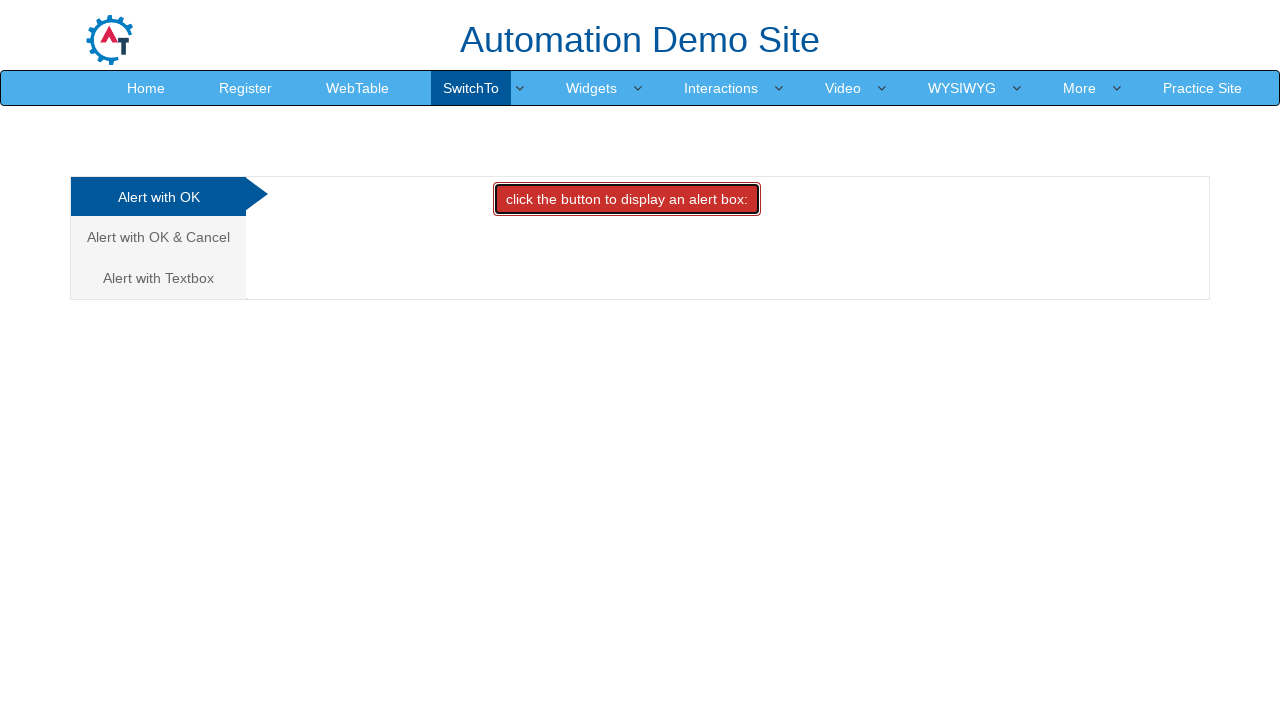